Tests different height input fields by filling three input fields with different values on the AdminLTE forms page.

Starting URL: https://adminlte.io/themes/v3/index3.html

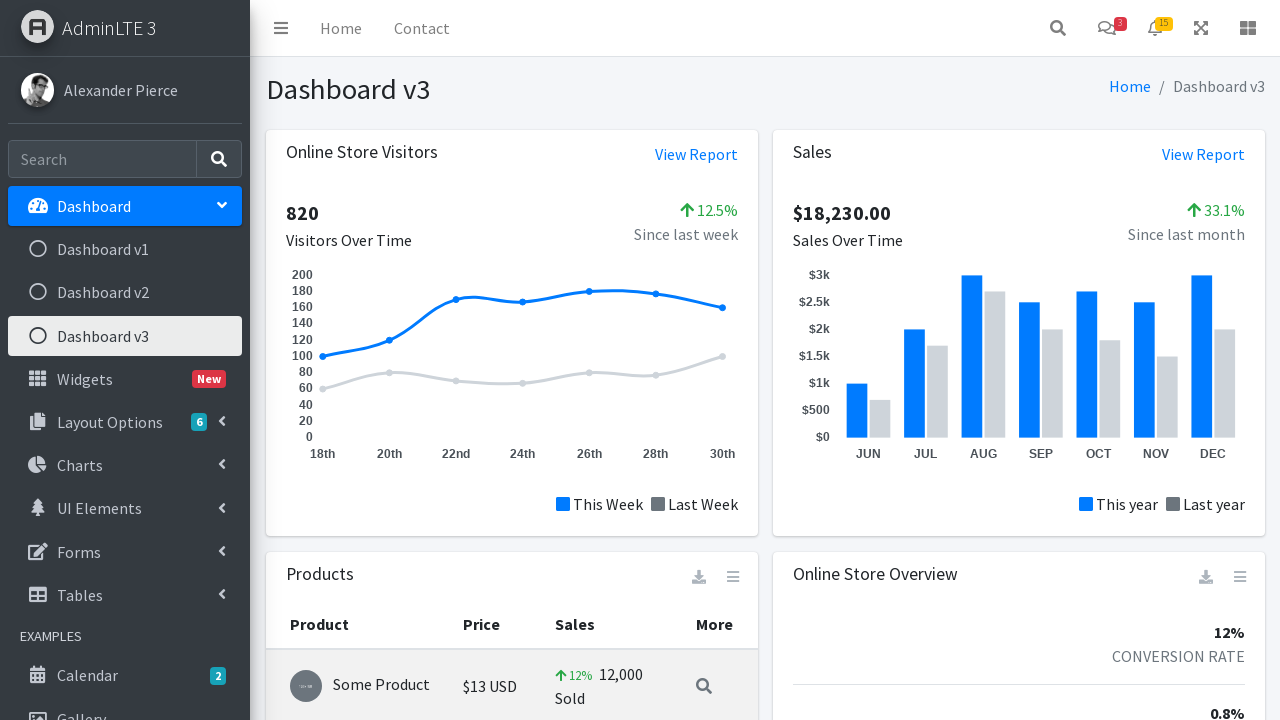

Clicked Forms navigation icon to expand forms menu at (38, 551) on .nav-icon.fas.fa-edit
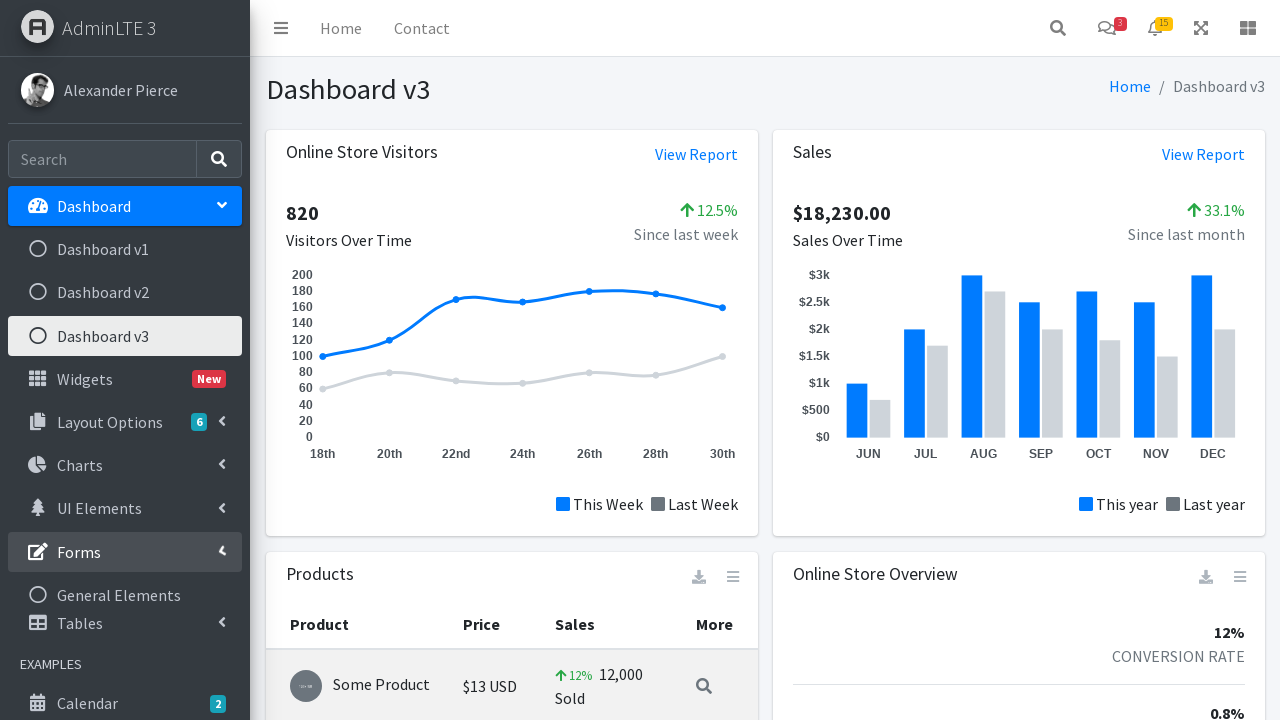

Clicked General forms menu item at (125, 595) on .mt-2 >ul > li:nth-child(6) > ul > li:nth-child(1)
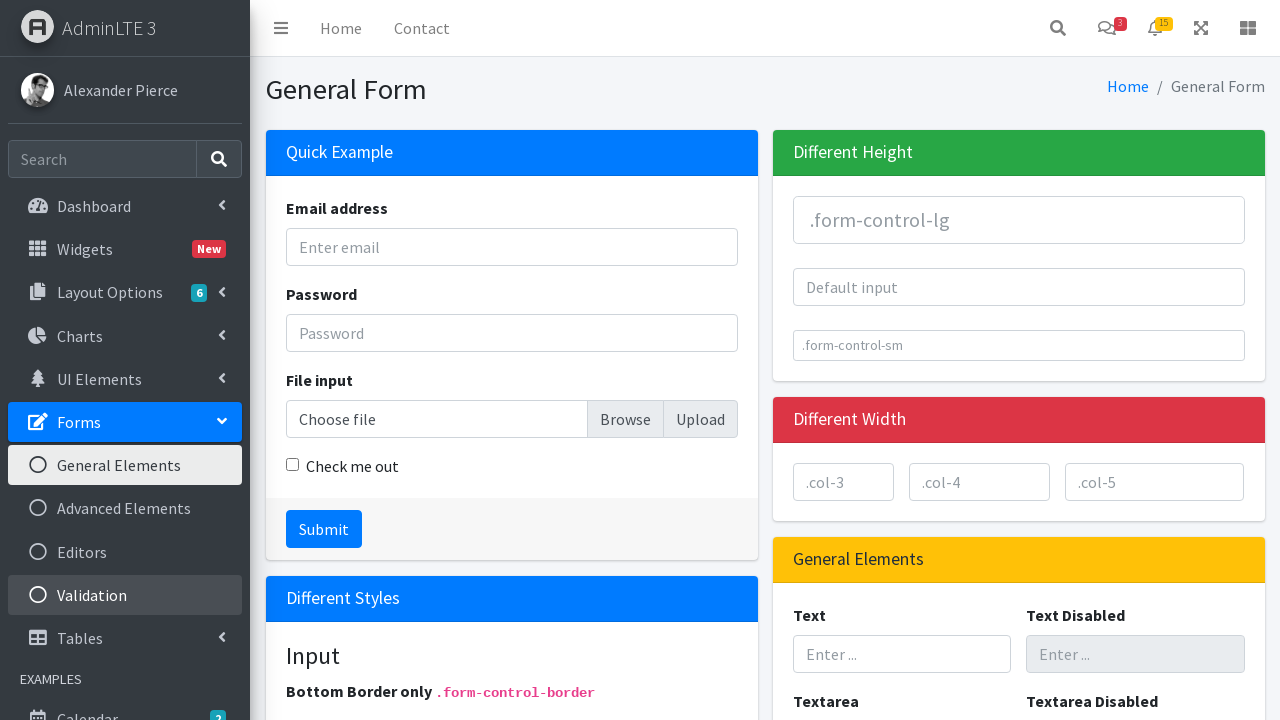

General forms page loaded successfully
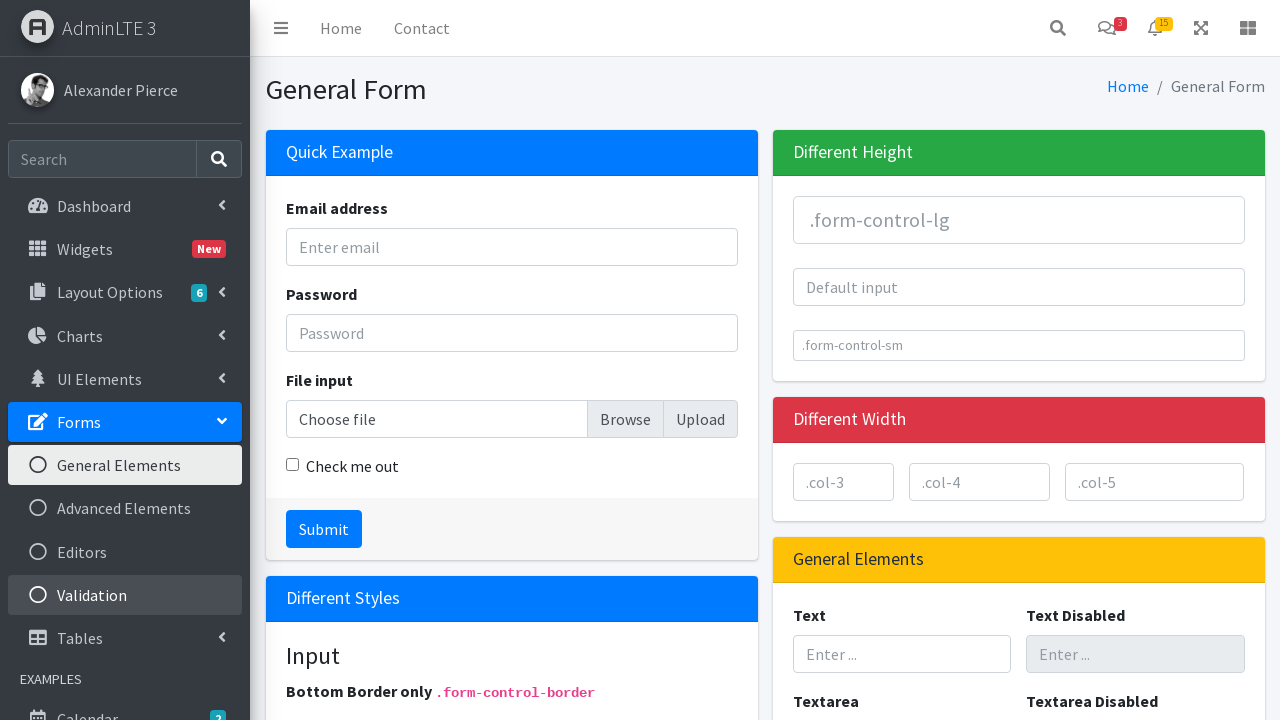

Filled first height input field with value '10' on .col-md-6 > div:nth-child(1) > div:nth-child(2) > input:nth-child(1)
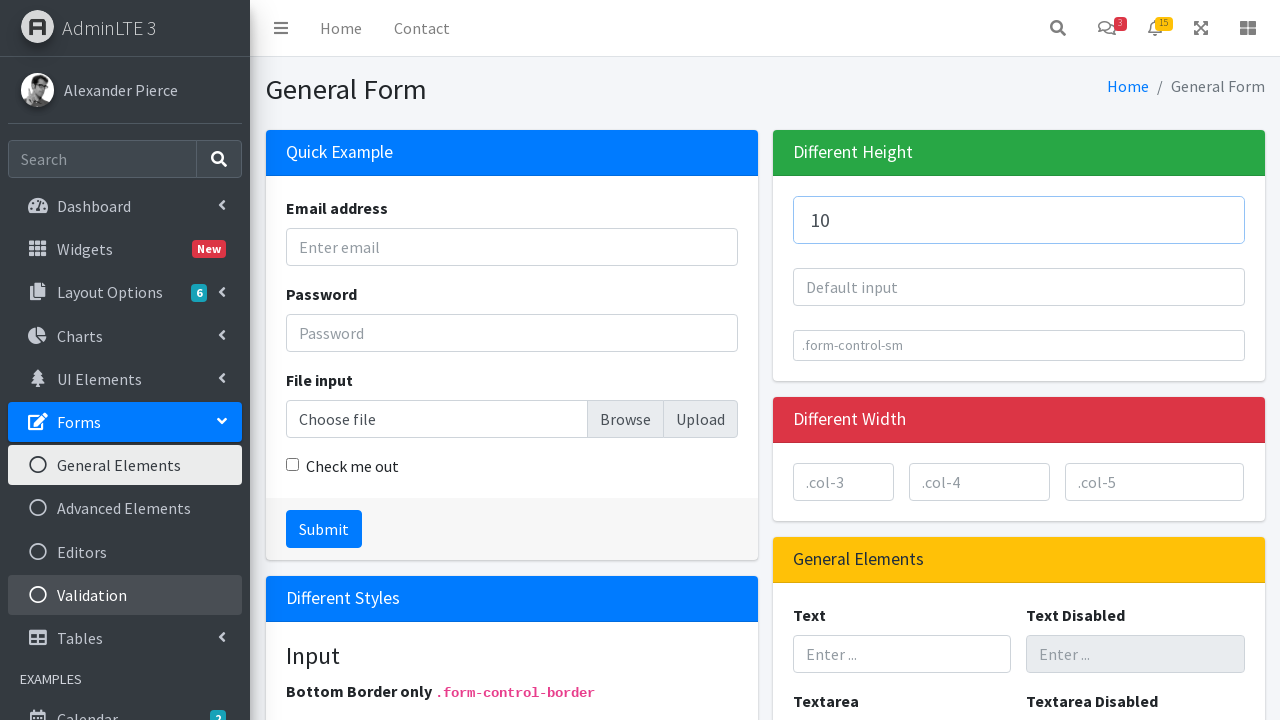

Filled second height input field with value '20' on .col-md-6 > div:nth-child(1) > div:nth-child(2) > input:nth-child(3)
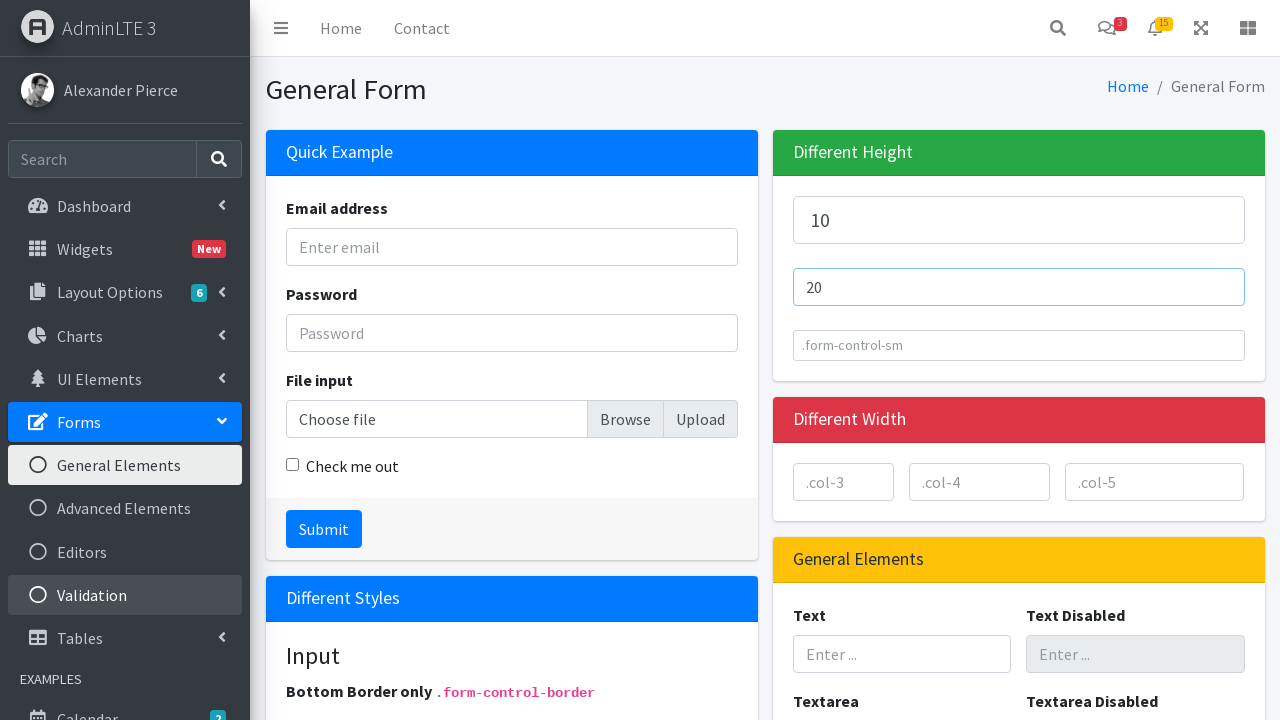

Filled third height input field with value '30' on .col-md-6 > div:nth-child(1) > div:nth-child(2) > input:nth-child(5)
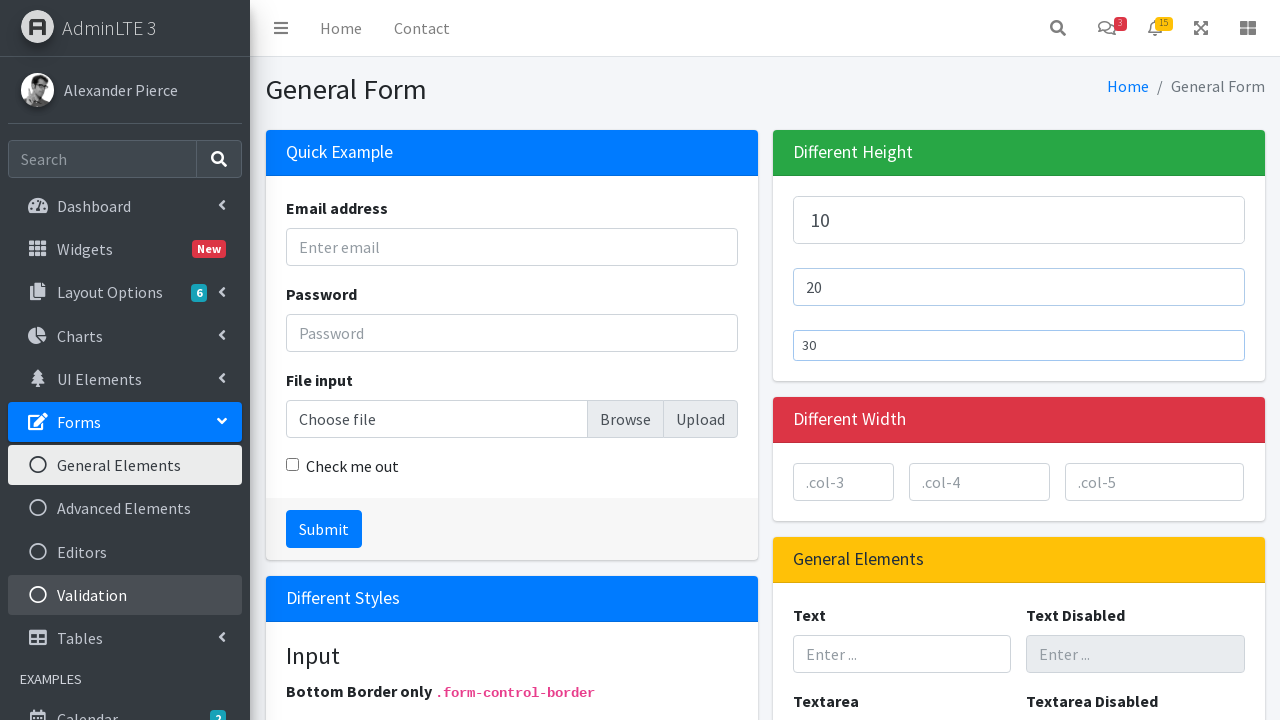

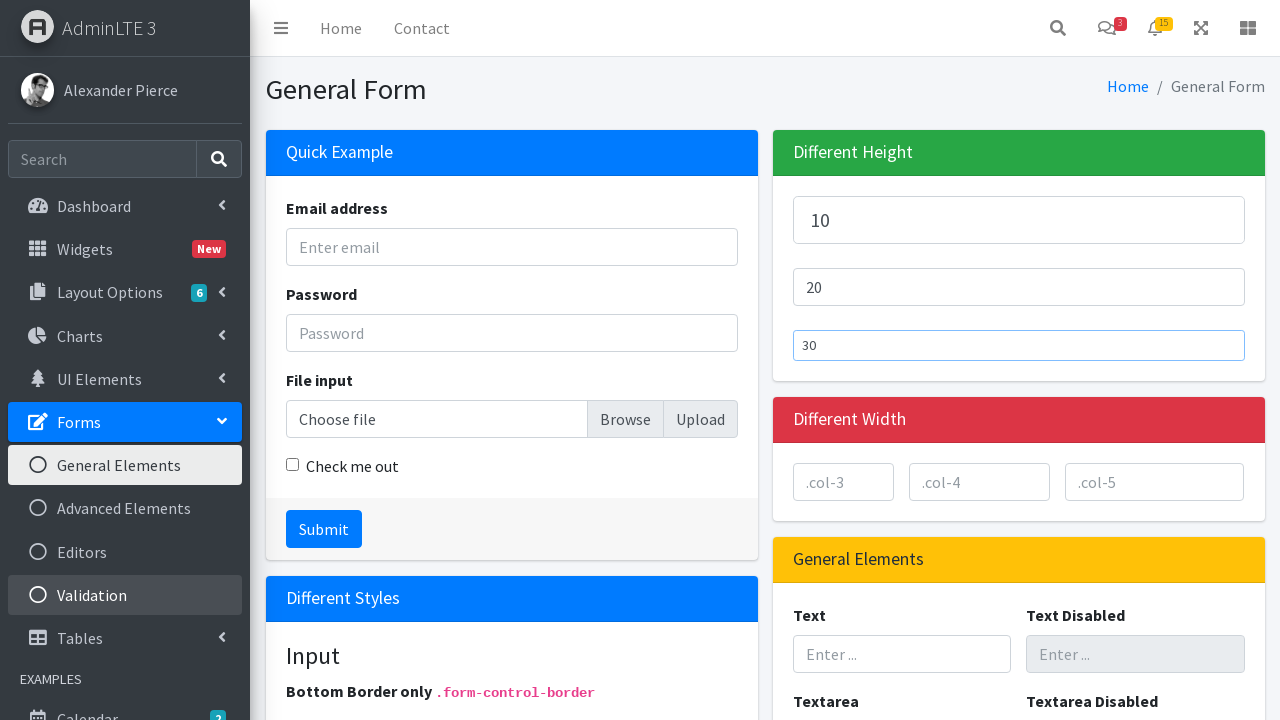